Tests adding jQuery Growl notifications to a page by injecting jQuery and jQuery Growl scripts, then displaying a notification message on the page.

Starting URL: http://the-internet.herokuapp.com

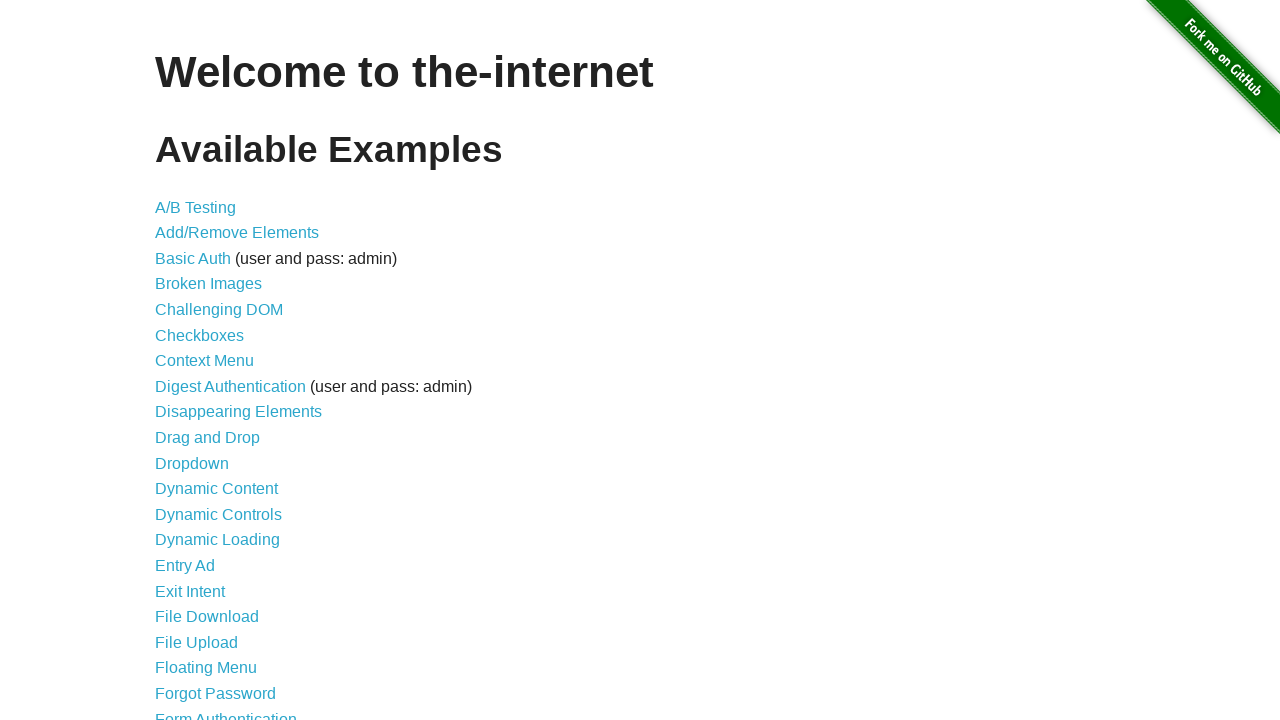

Injected jQuery library into page if not already present
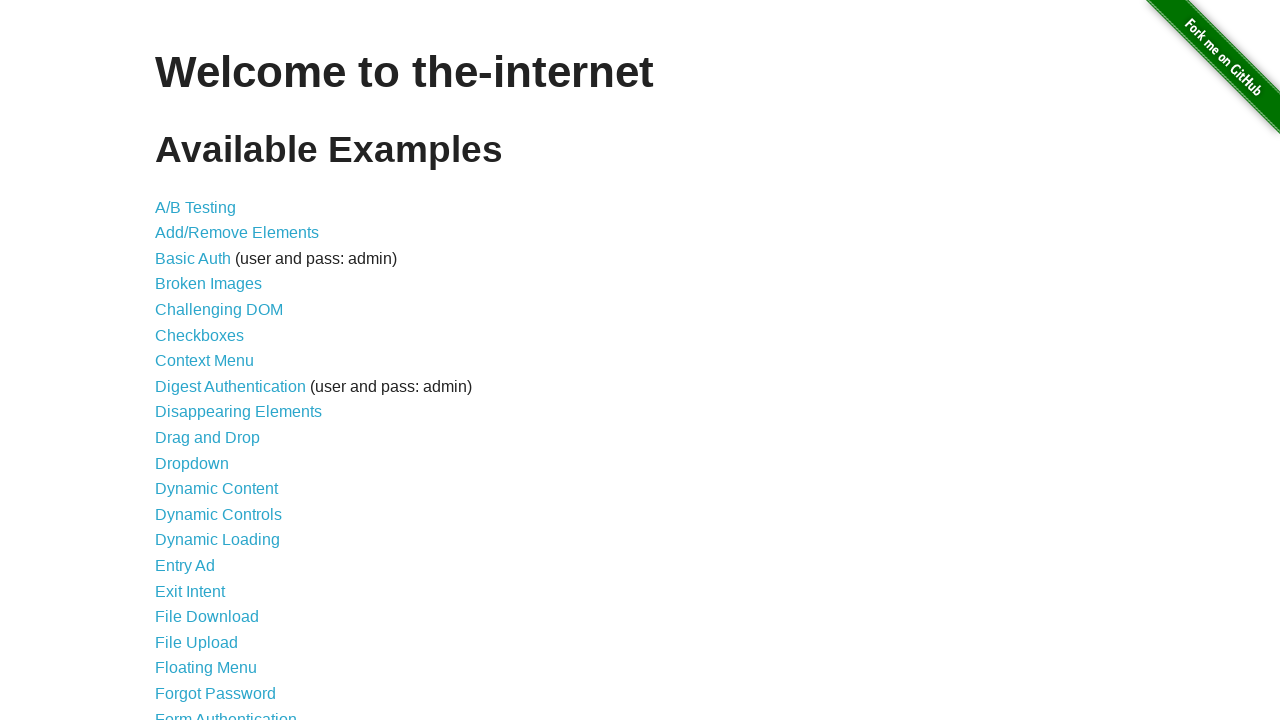

Waited for jQuery to load and become available
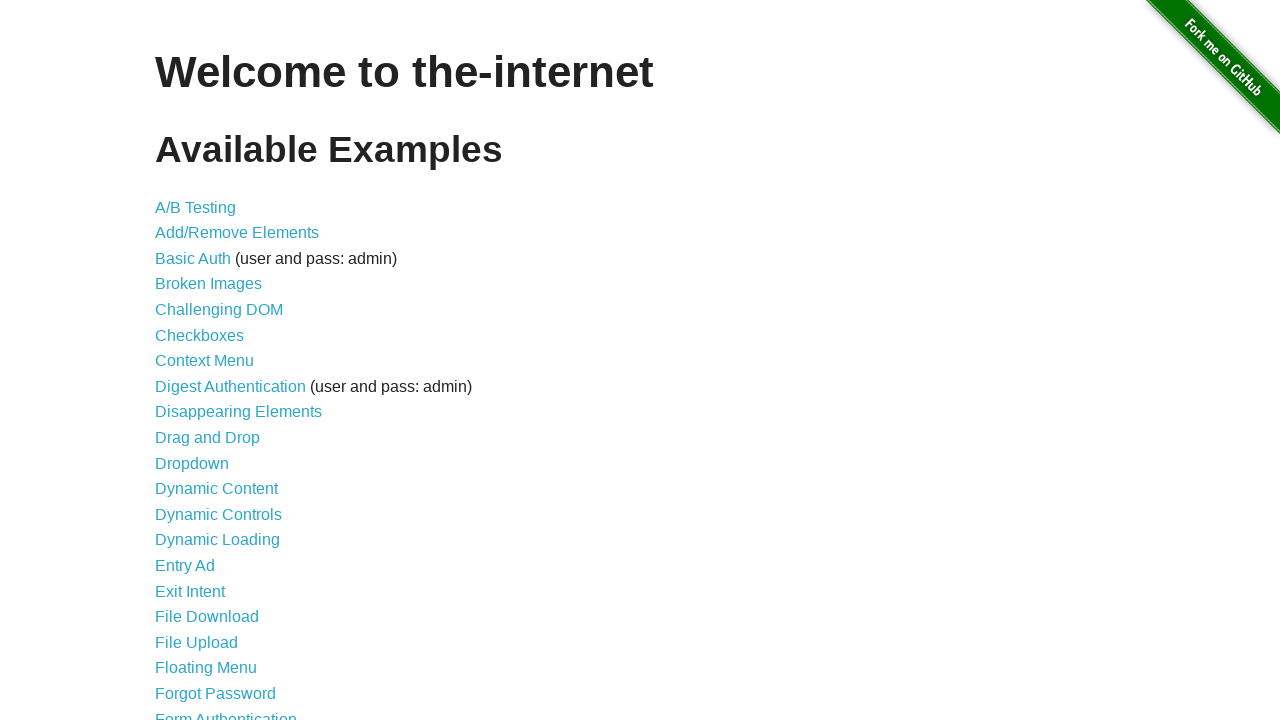

Loaded jQuery Growl plugin script
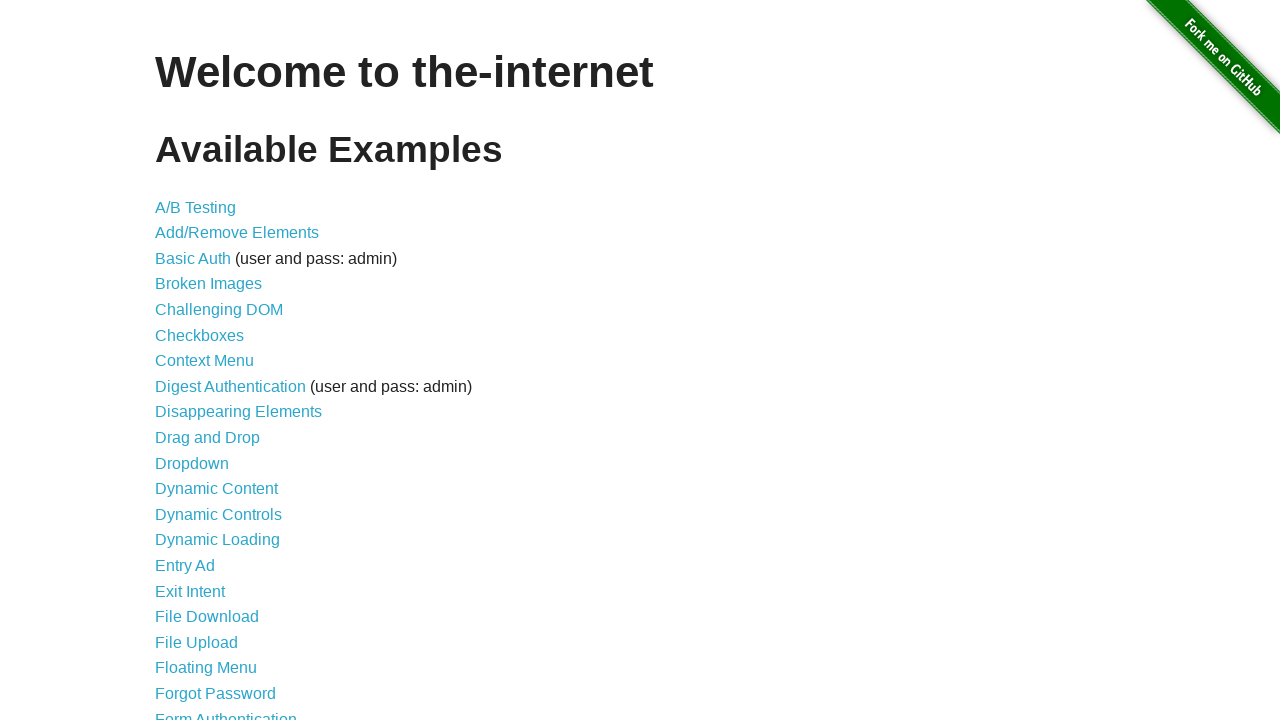

Added jQuery Growl CSS stylesheet to page
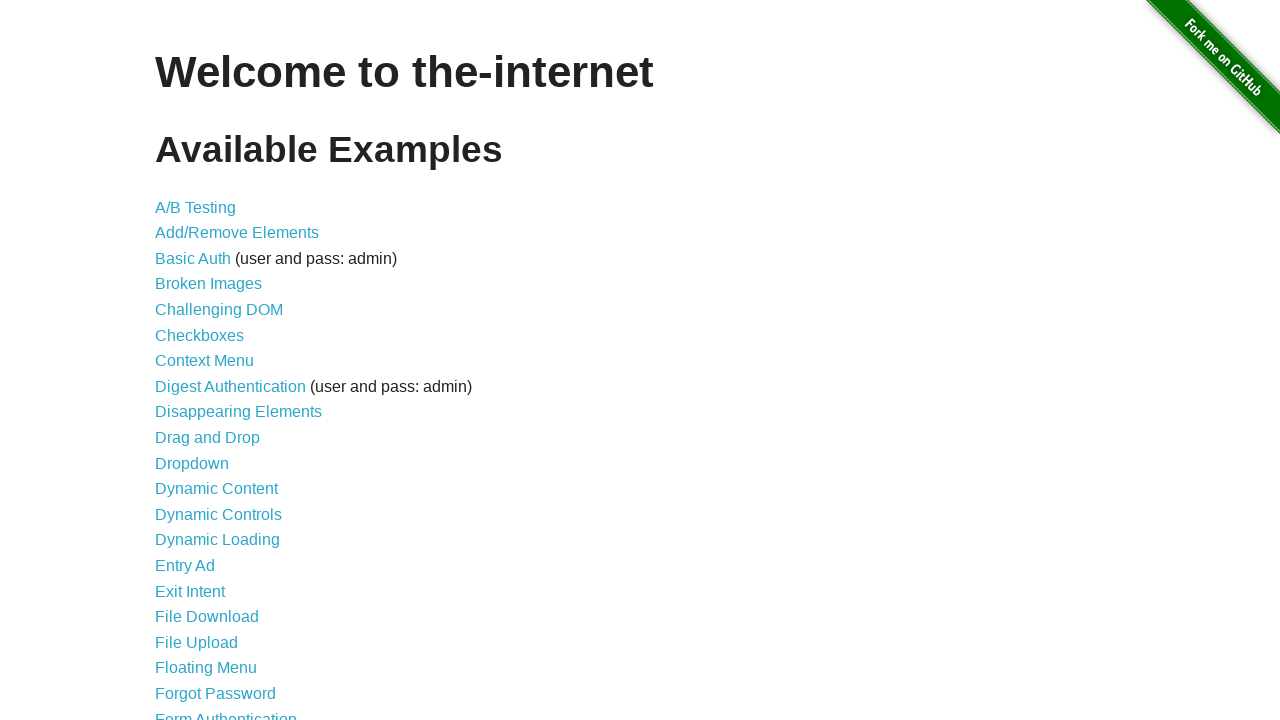

Waited for jQuery Growl plugin to load and become available
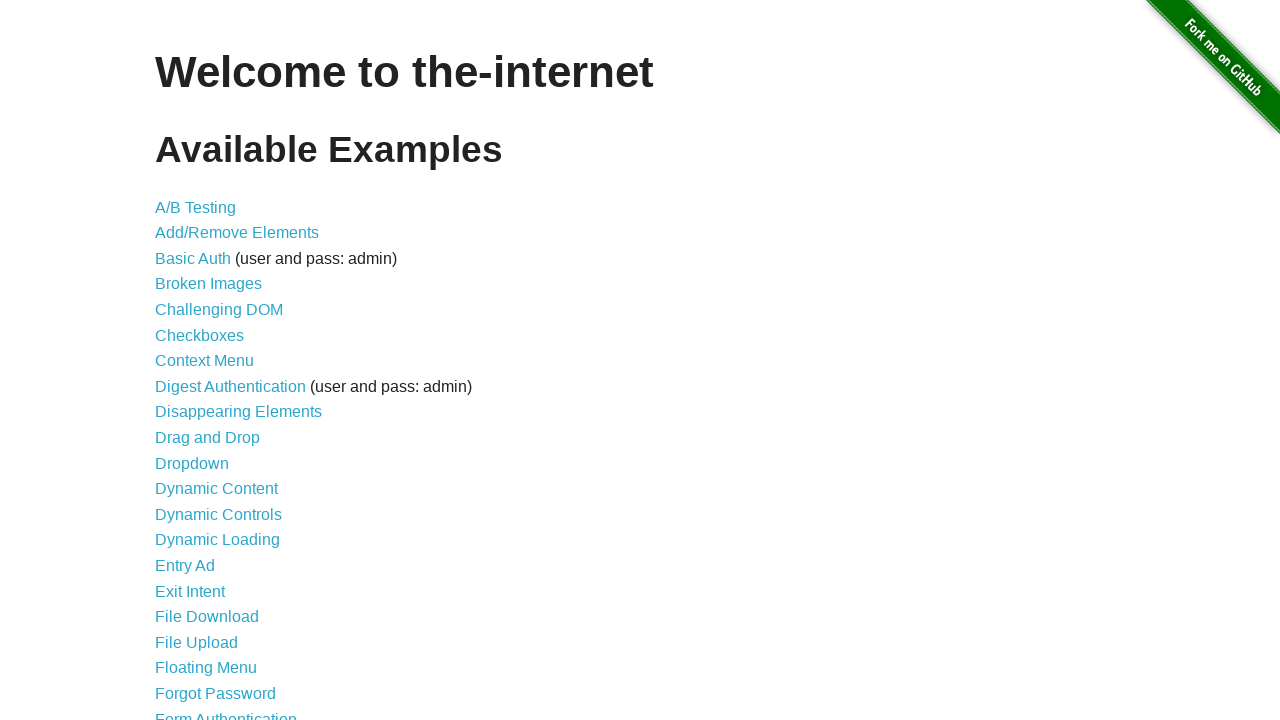

Displayed jQuery Growl notification with title 'GET' and message '/'
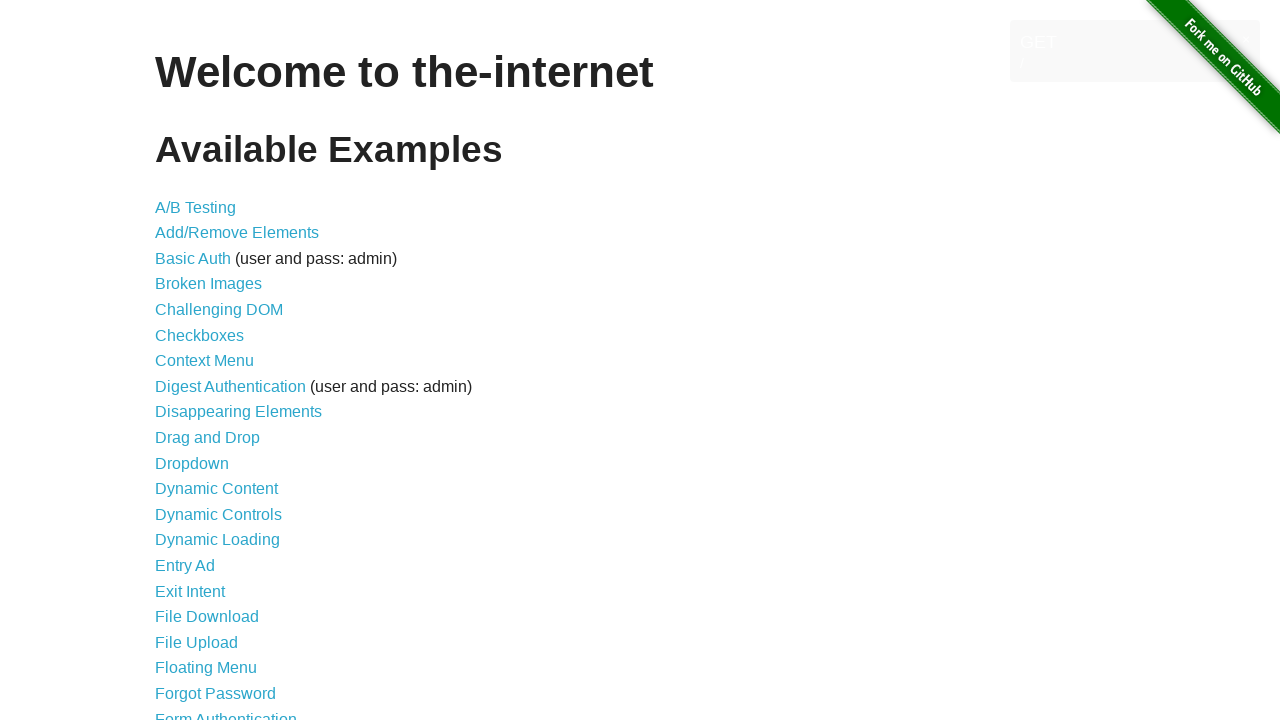

Waited 2 seconds to observe the notification display
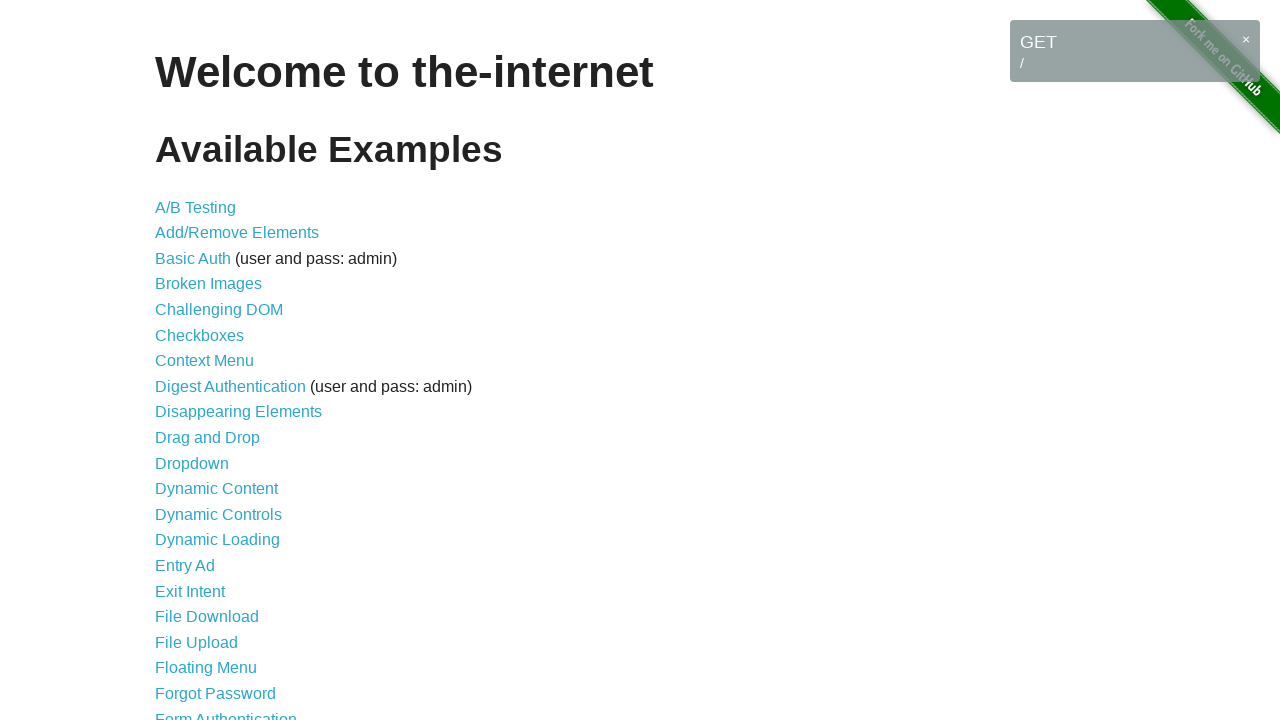

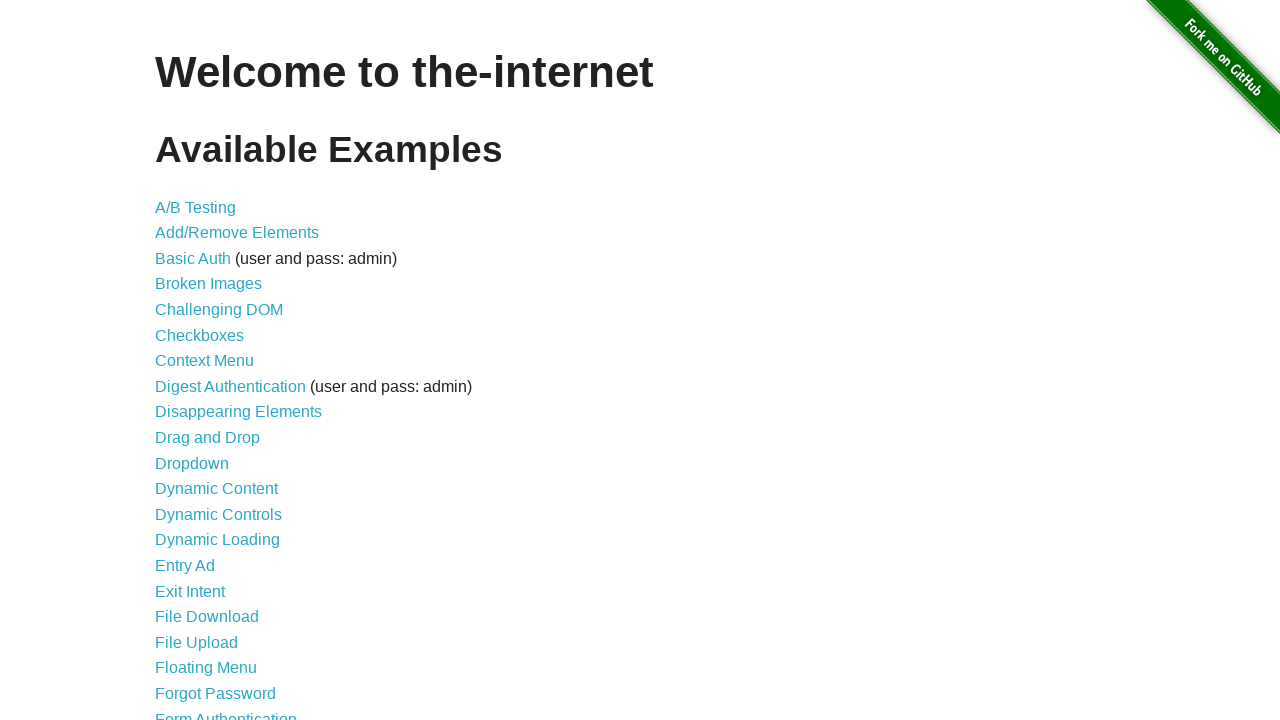